Tests marking all items as completed using the toggle-all checkbox

Starting URL: https://demo.playwright.dev/todomvc

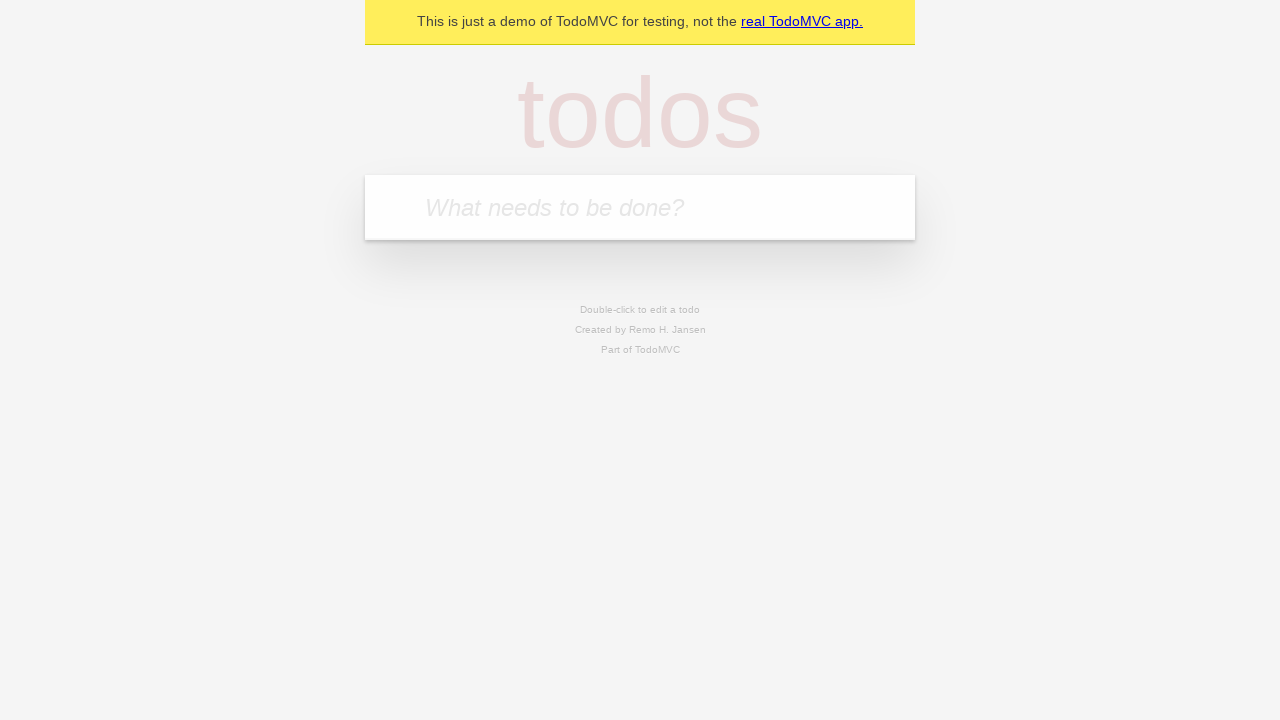

Filled first todo input with 'buy some cheese' on .new-todo
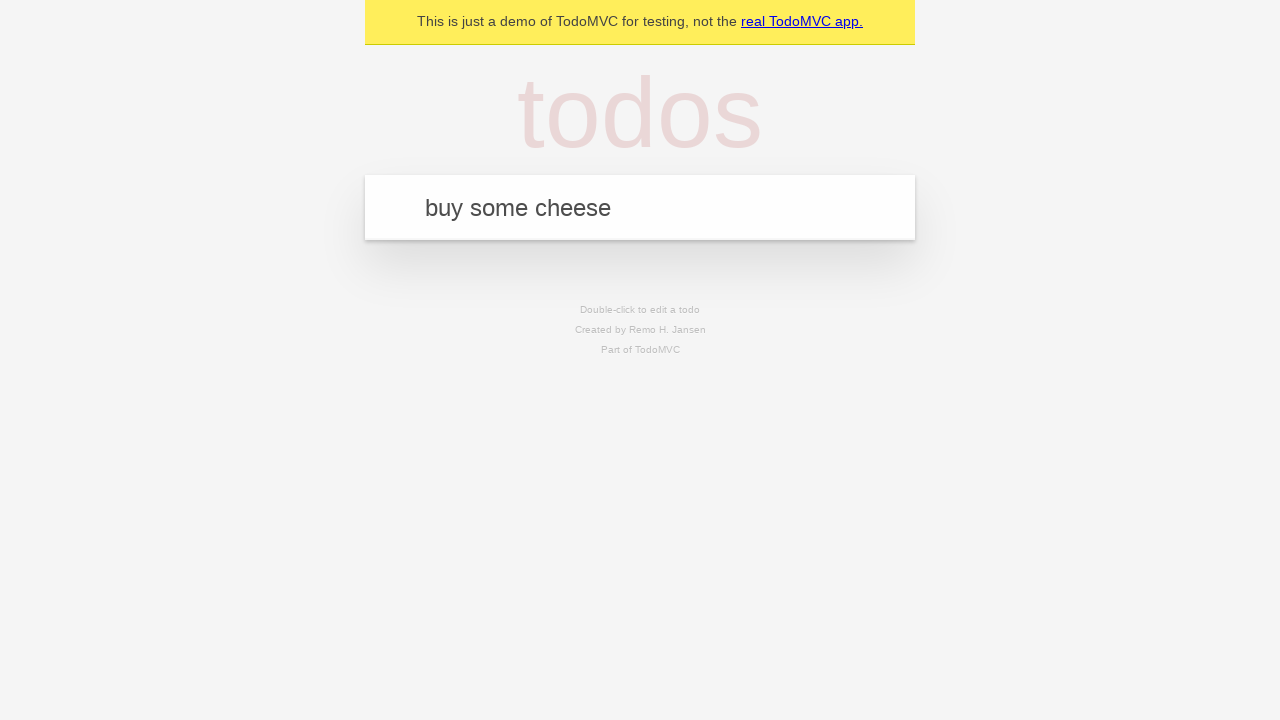

Pressed Enter to add first todo on .new-todo
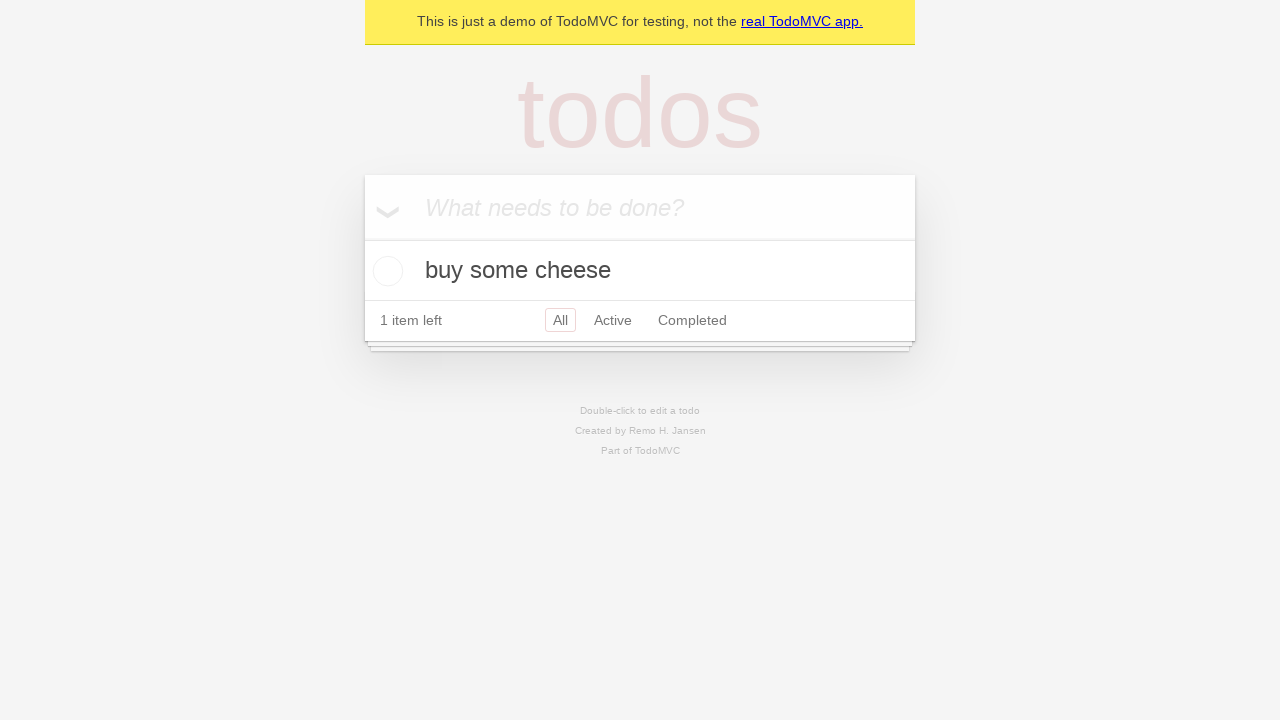

Filled second todo input with 'feed the cat' on .new-todo
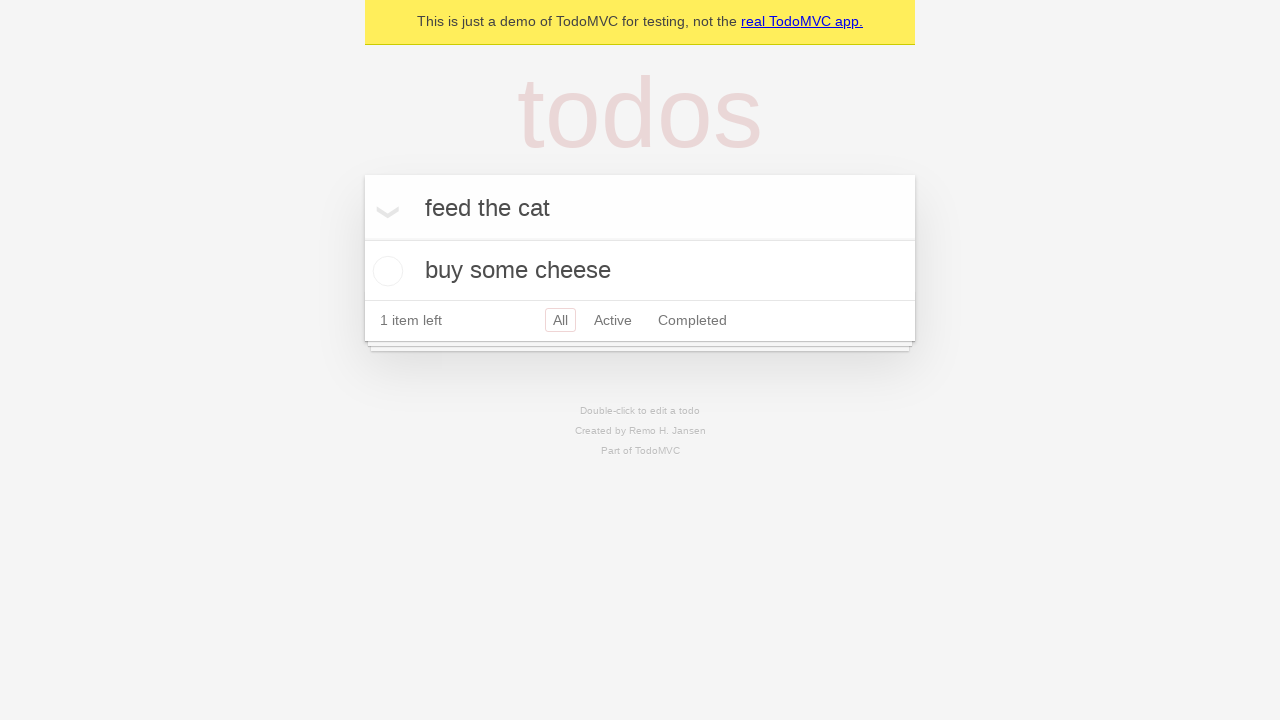

Pressed Enter to add second todo on .new-todo
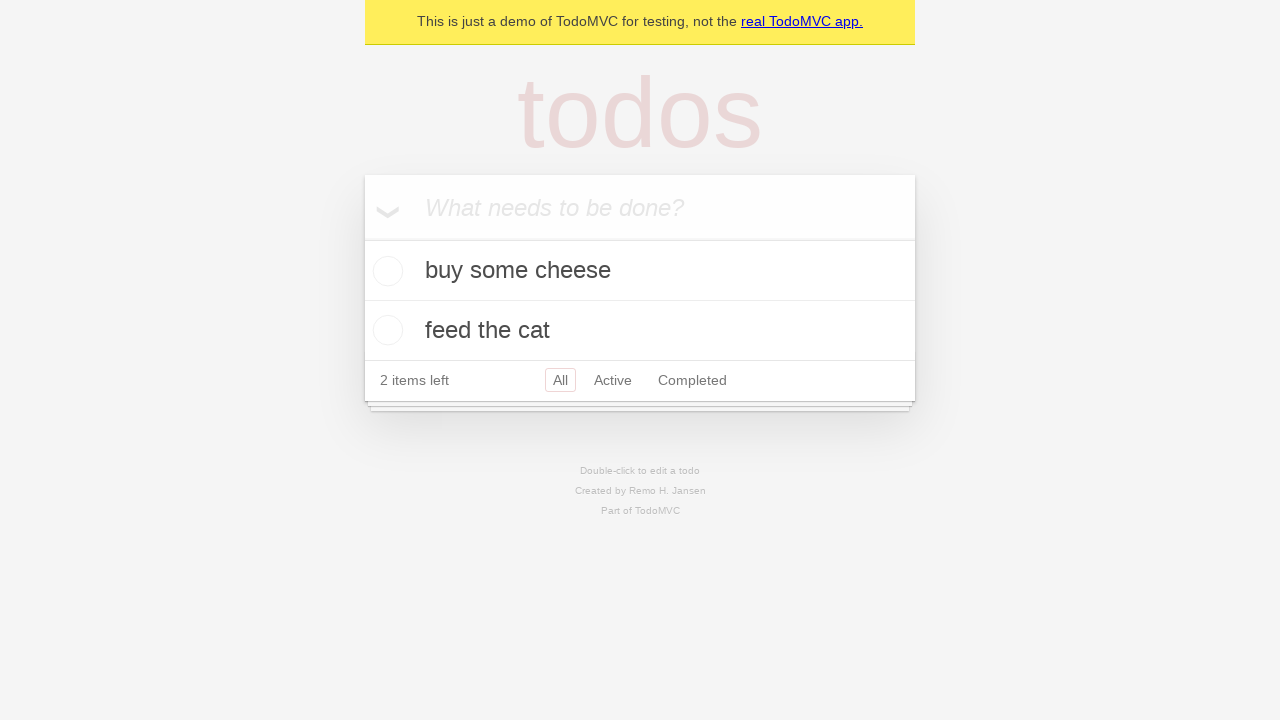

Filled third todo input with 'book a doctors appointment' on .new-todo
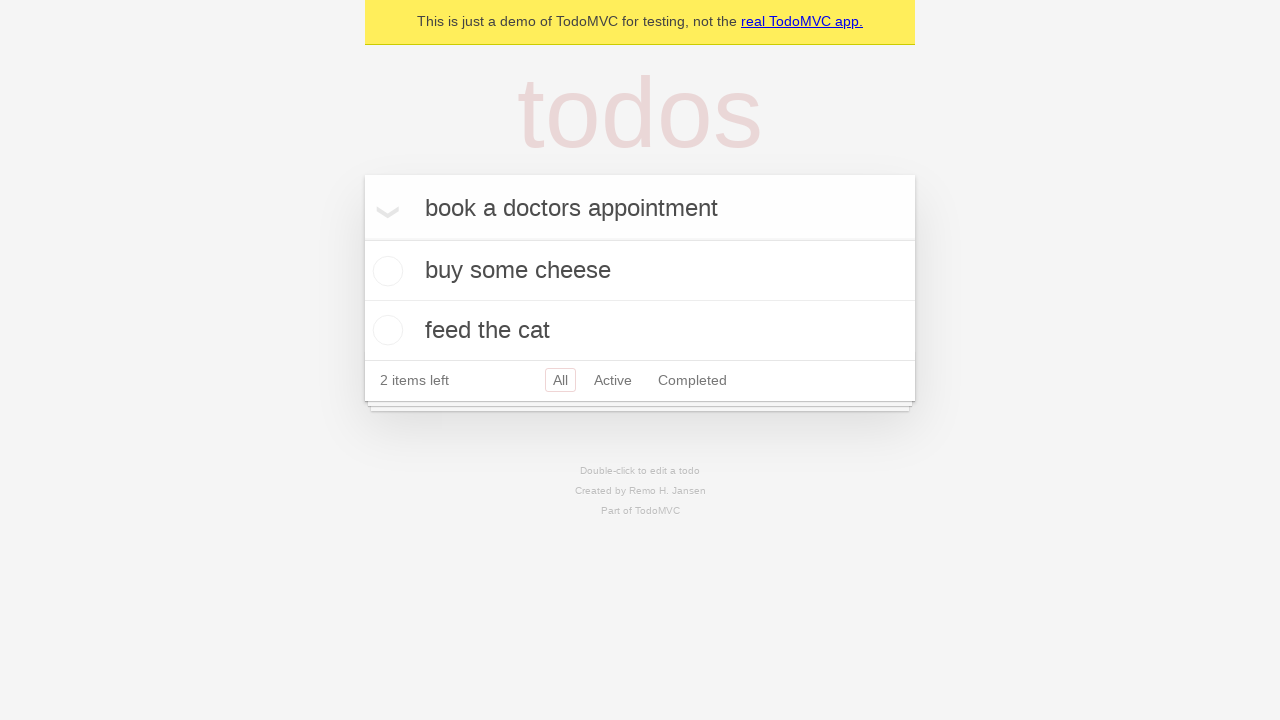

Pressed Enter to add third todo on .new-todo
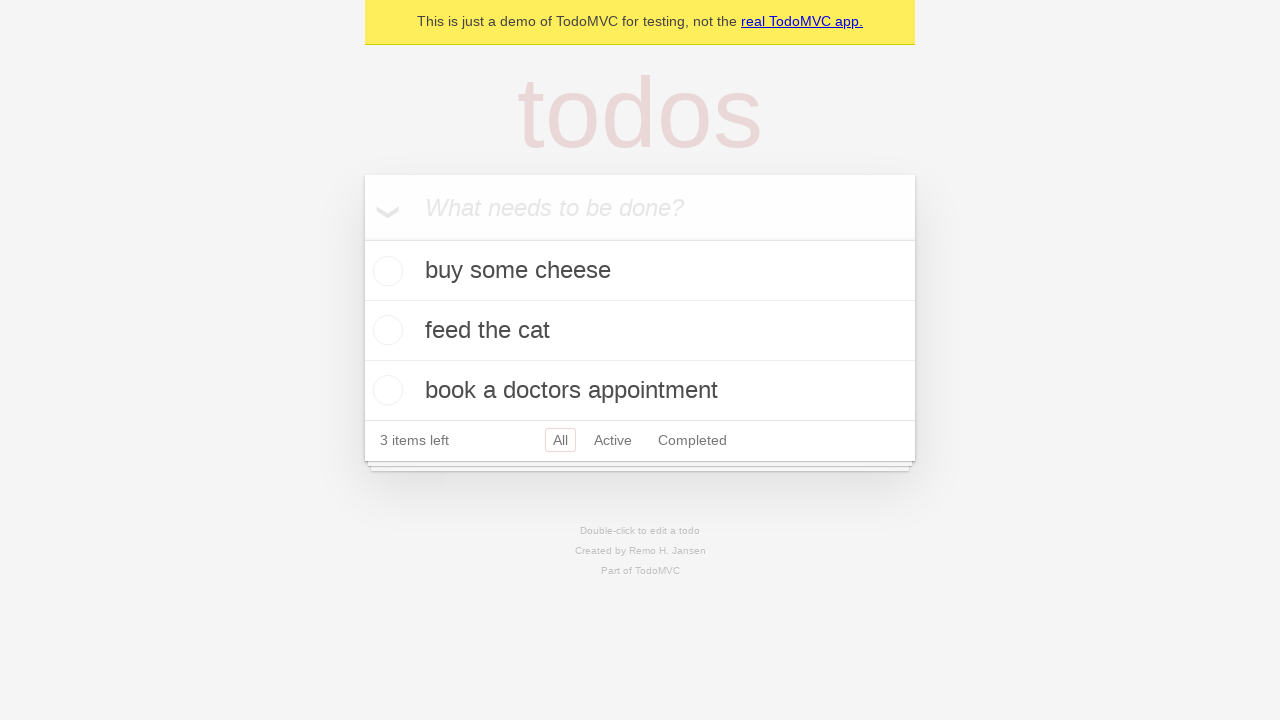

Clicked toggle-all checkbox to mark all items as completed at (362, 238) on .toggle-all
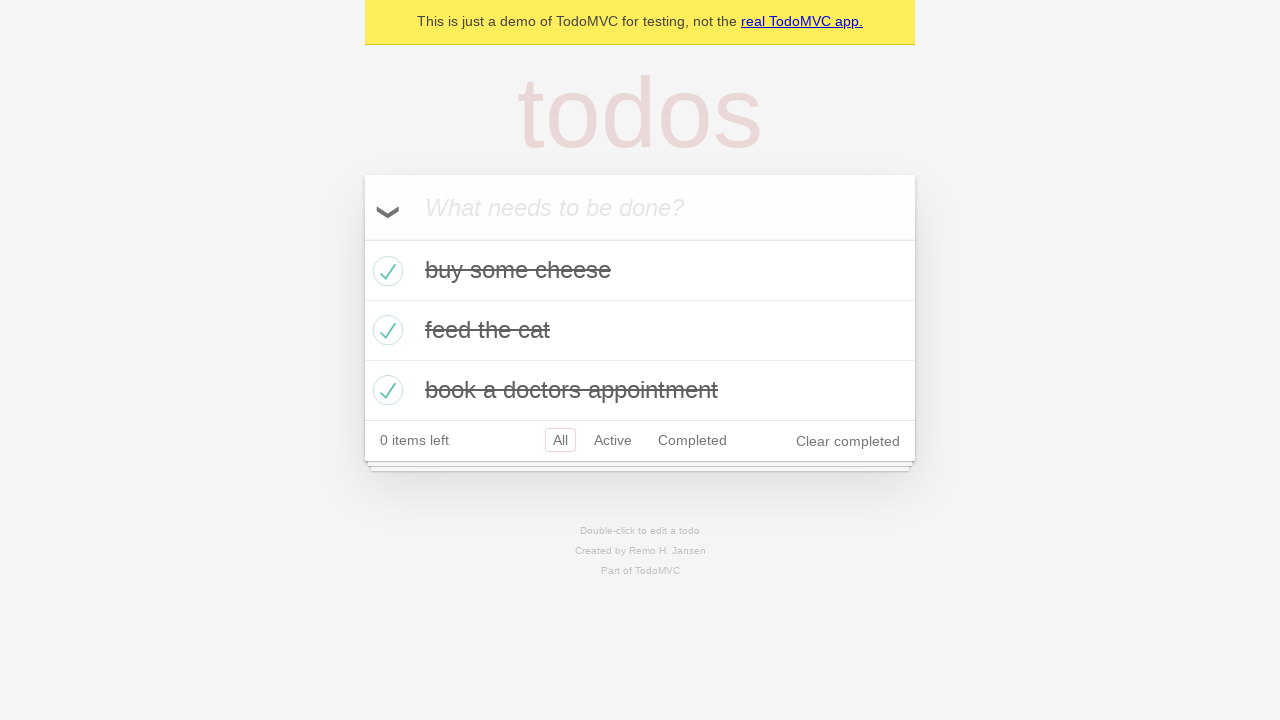

Verified all todo items are marked with completed class
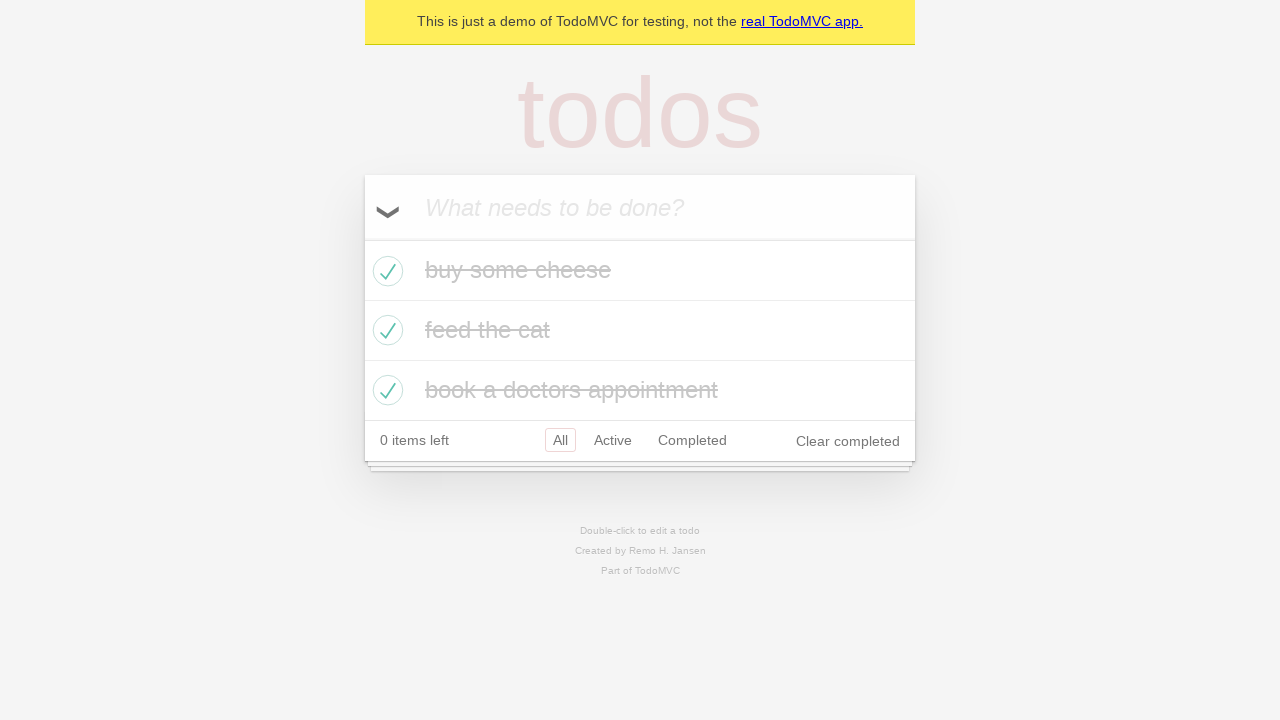

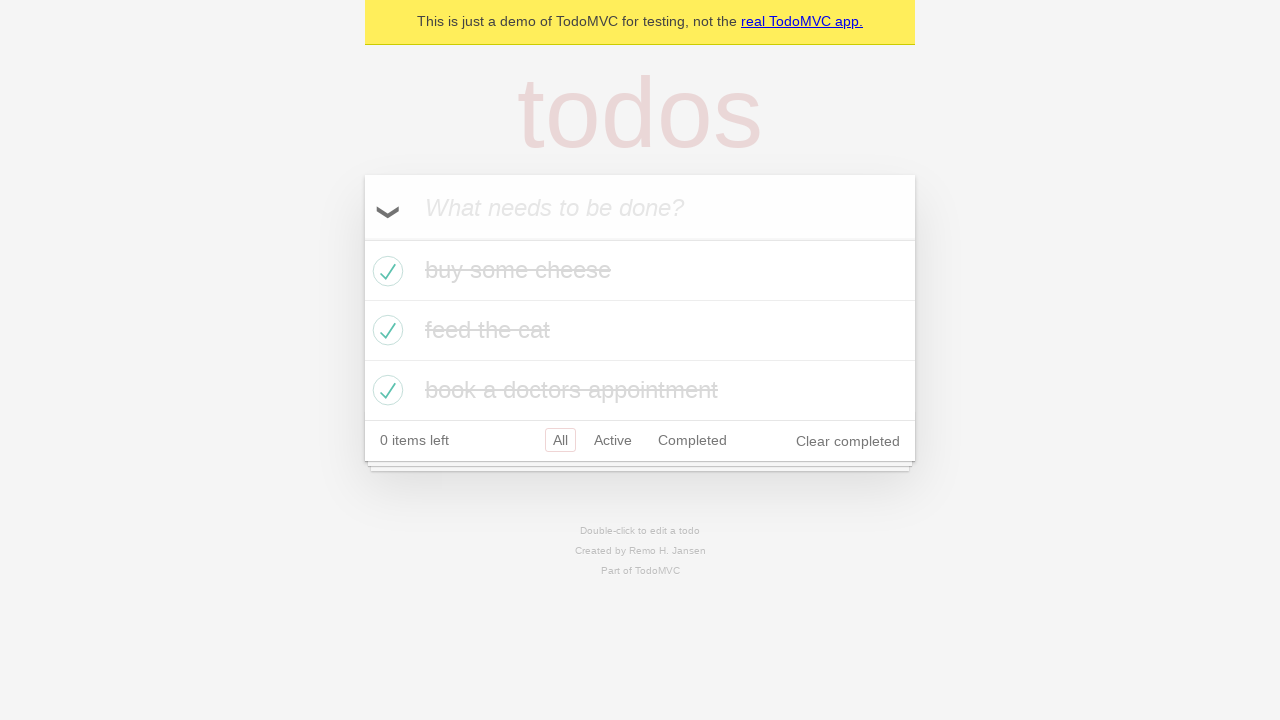